Tests scroll functionality by navigating to a large page and scrolling to the bottom using JavaScript execution

Starting URL: https://the-internet.herokuapp.com/large

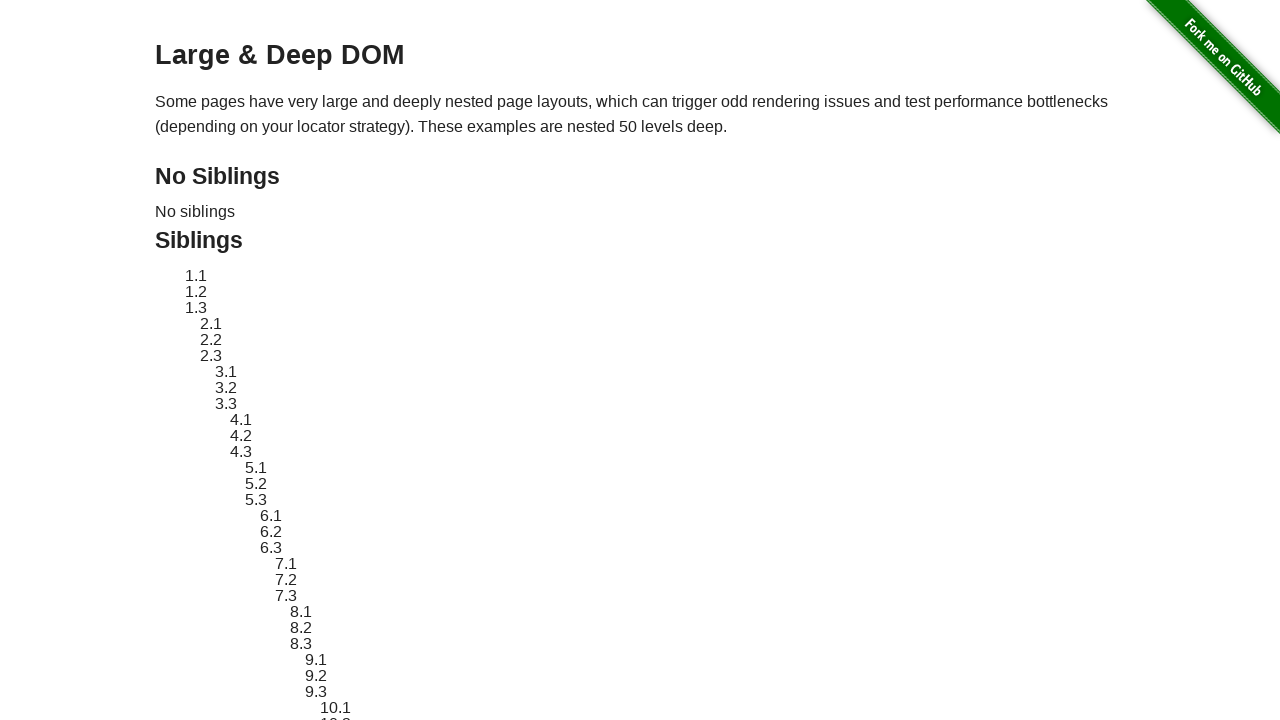

Scrolled to bottom of page using JavaScript
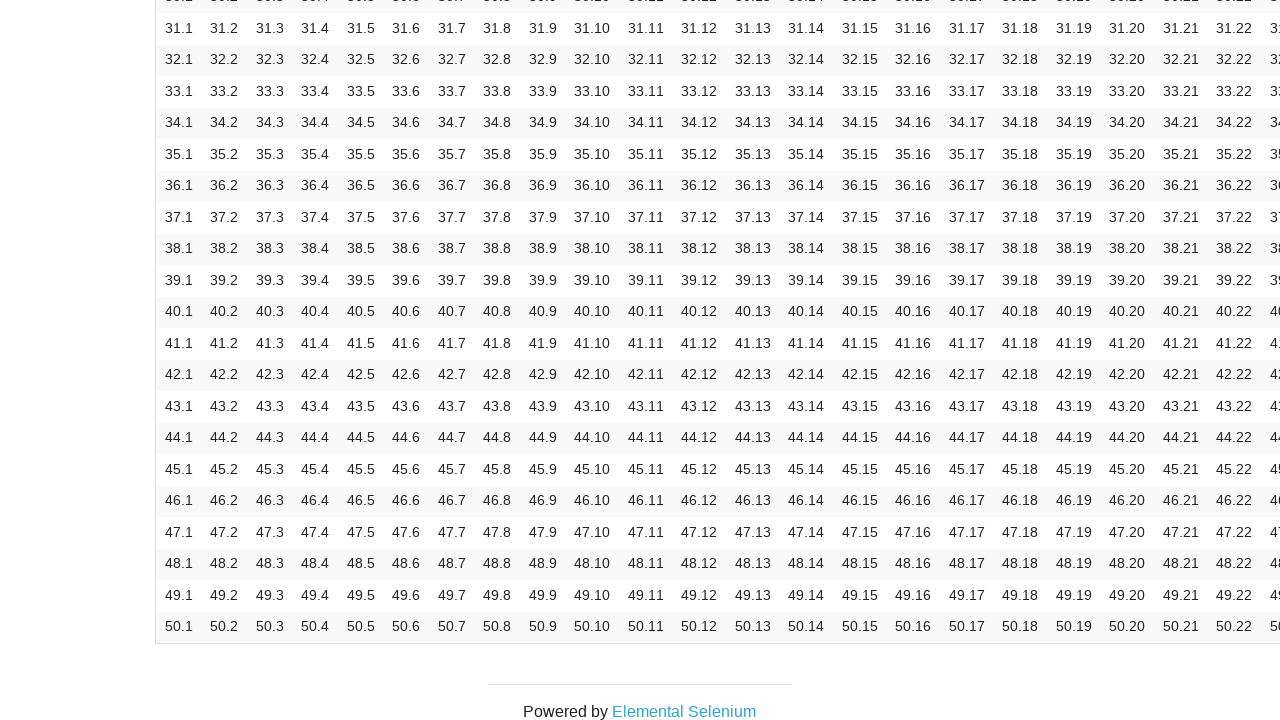

Waited 2 seconds to observe scroll effect
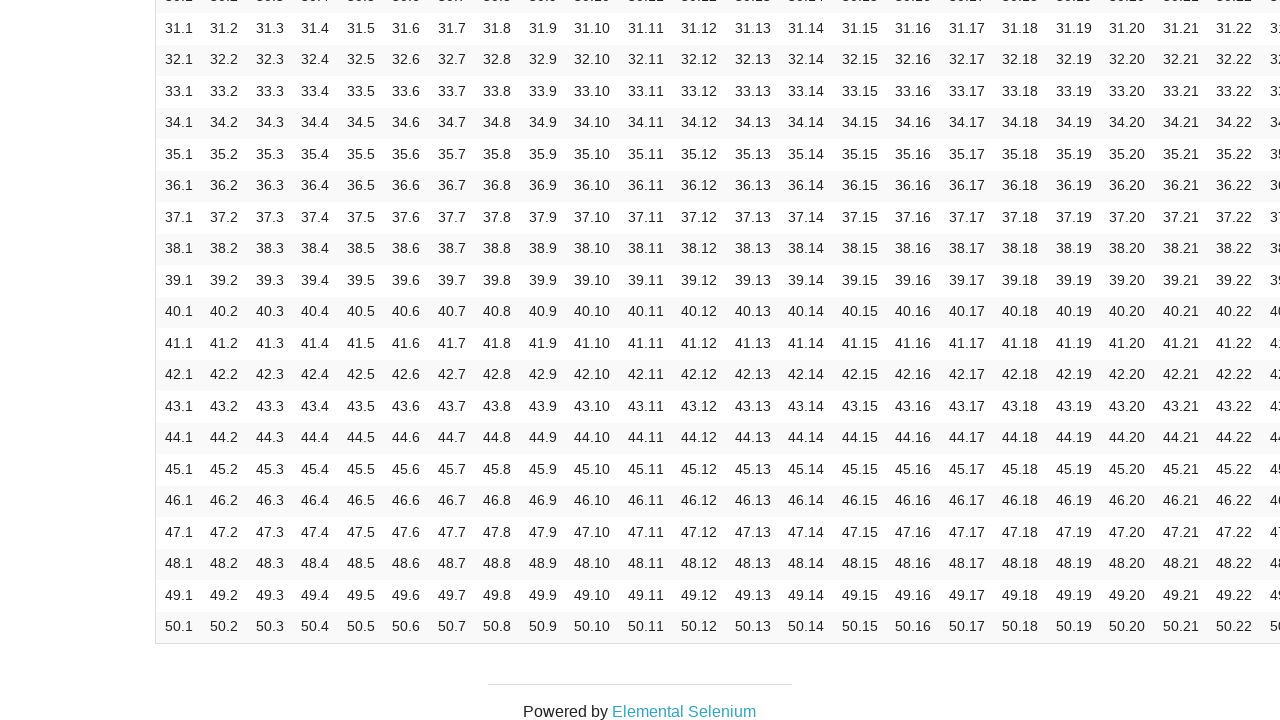

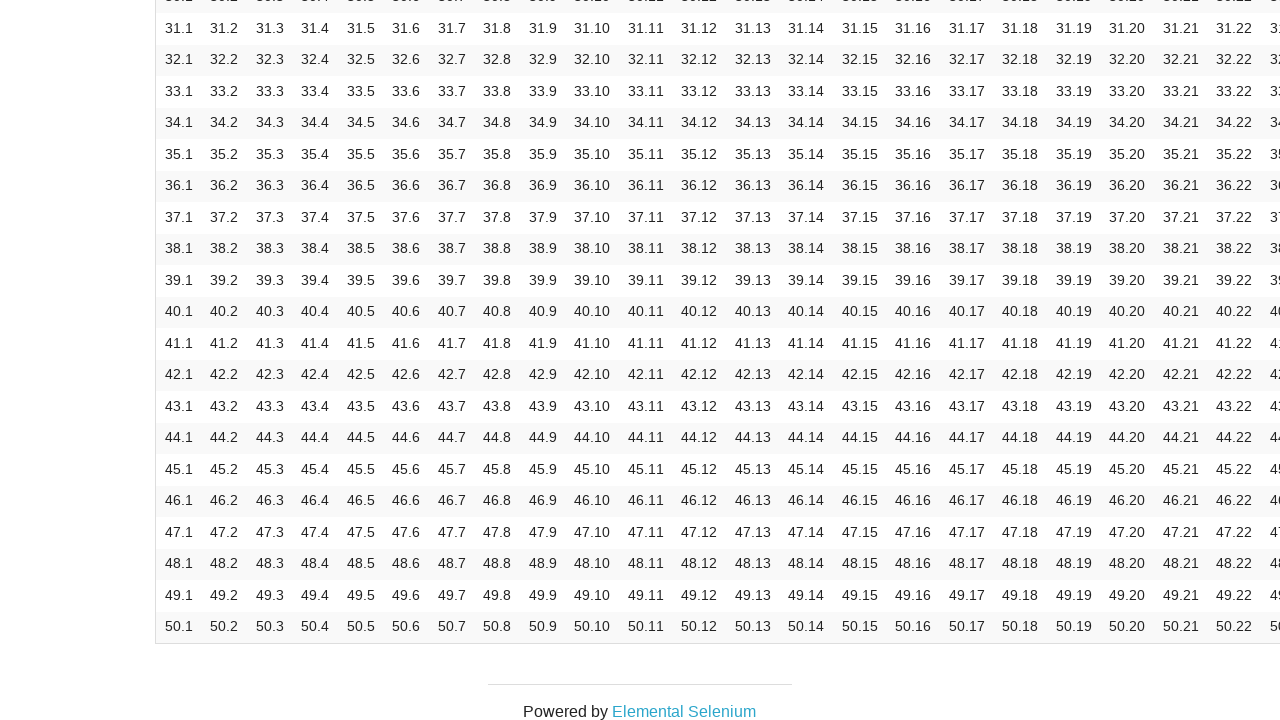